Tests child window handling by clicking a link that opens a new page, extracting text from the new page, and filling it into a form field on the original page

Starting URL: https://rahulshettyacademy.com/loginpagePractise/

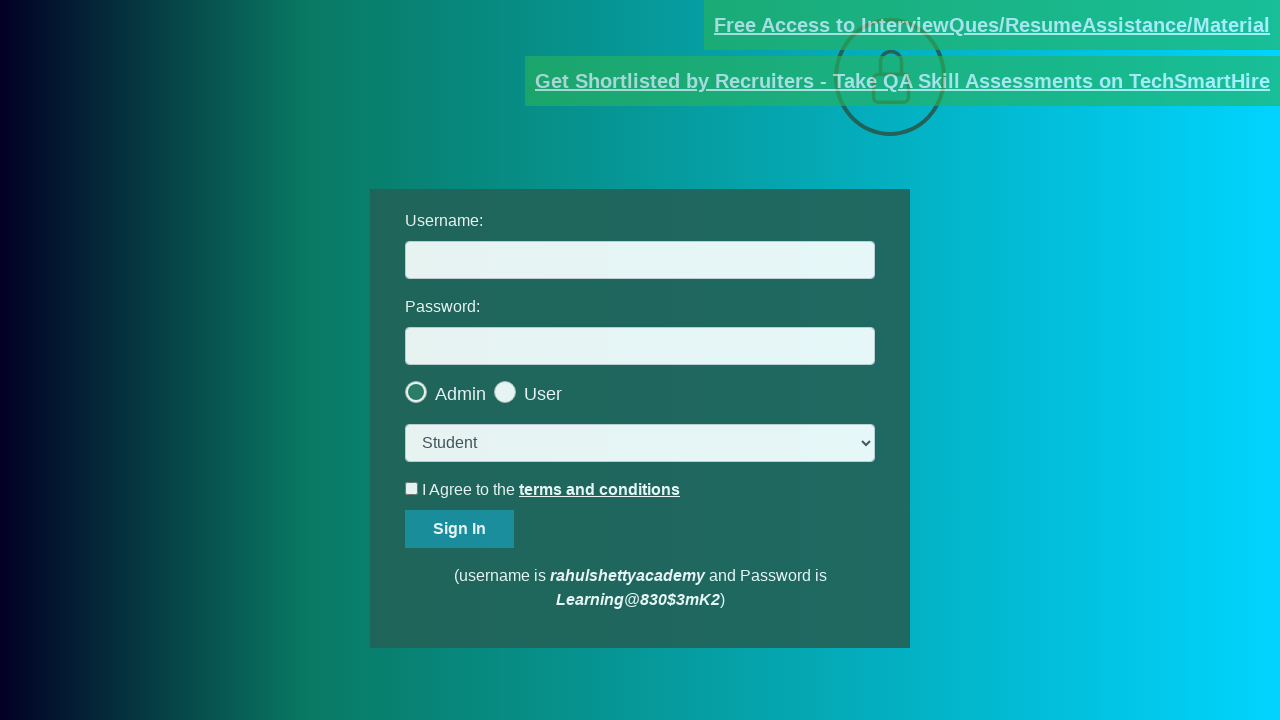

Clicked document request link and new page opened at (992, 25) on a[href*='documents-request']
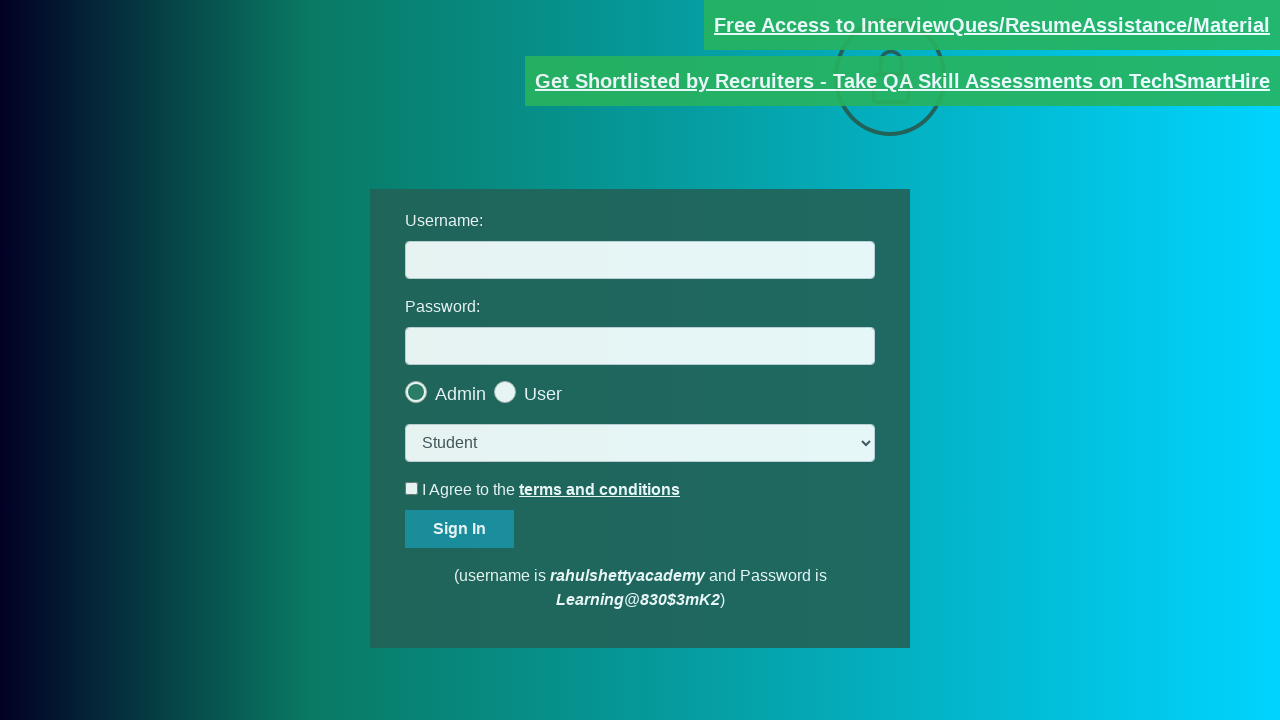

New page loaded and DOM content became ready
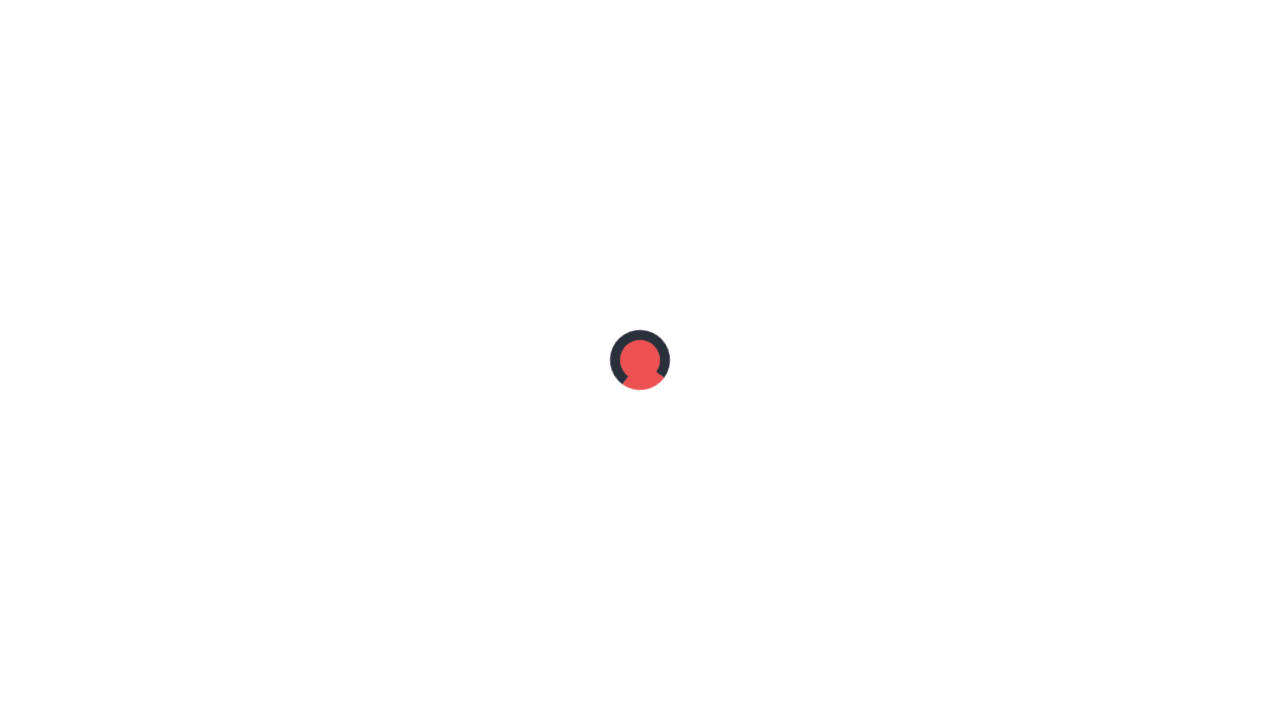

Extracted text from red element on new page
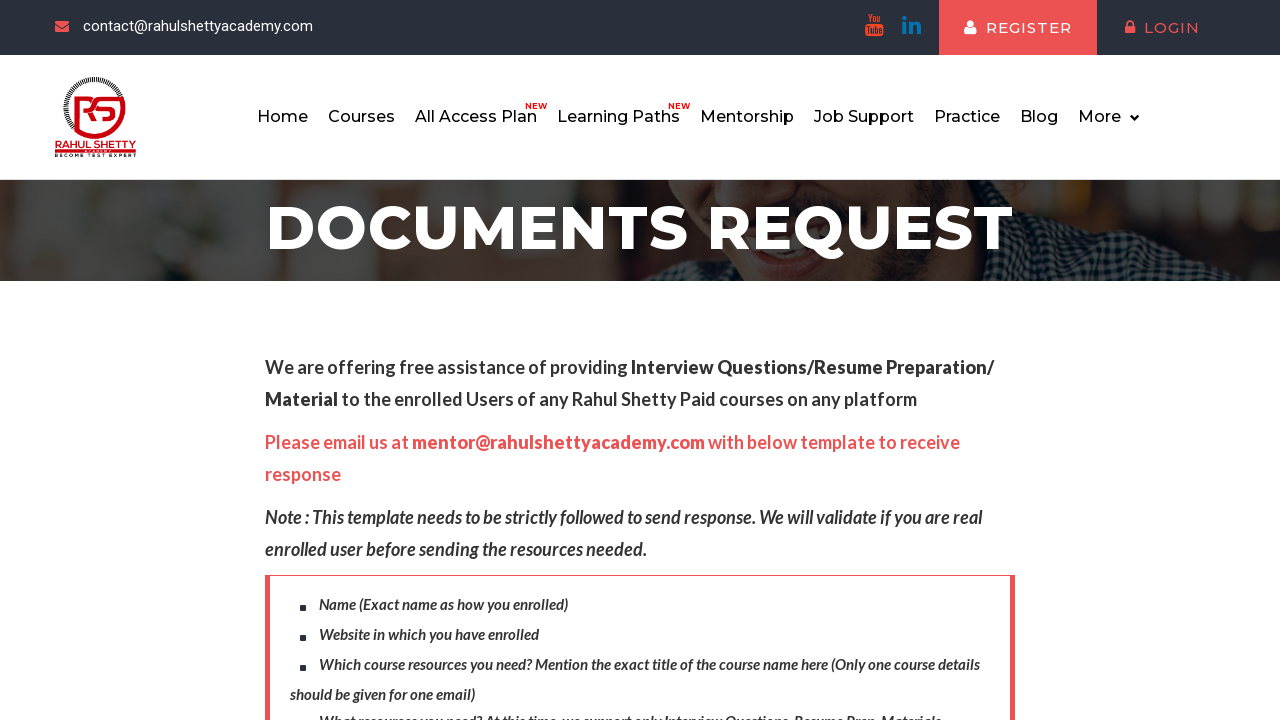

Parsed email text to extract domain on #username
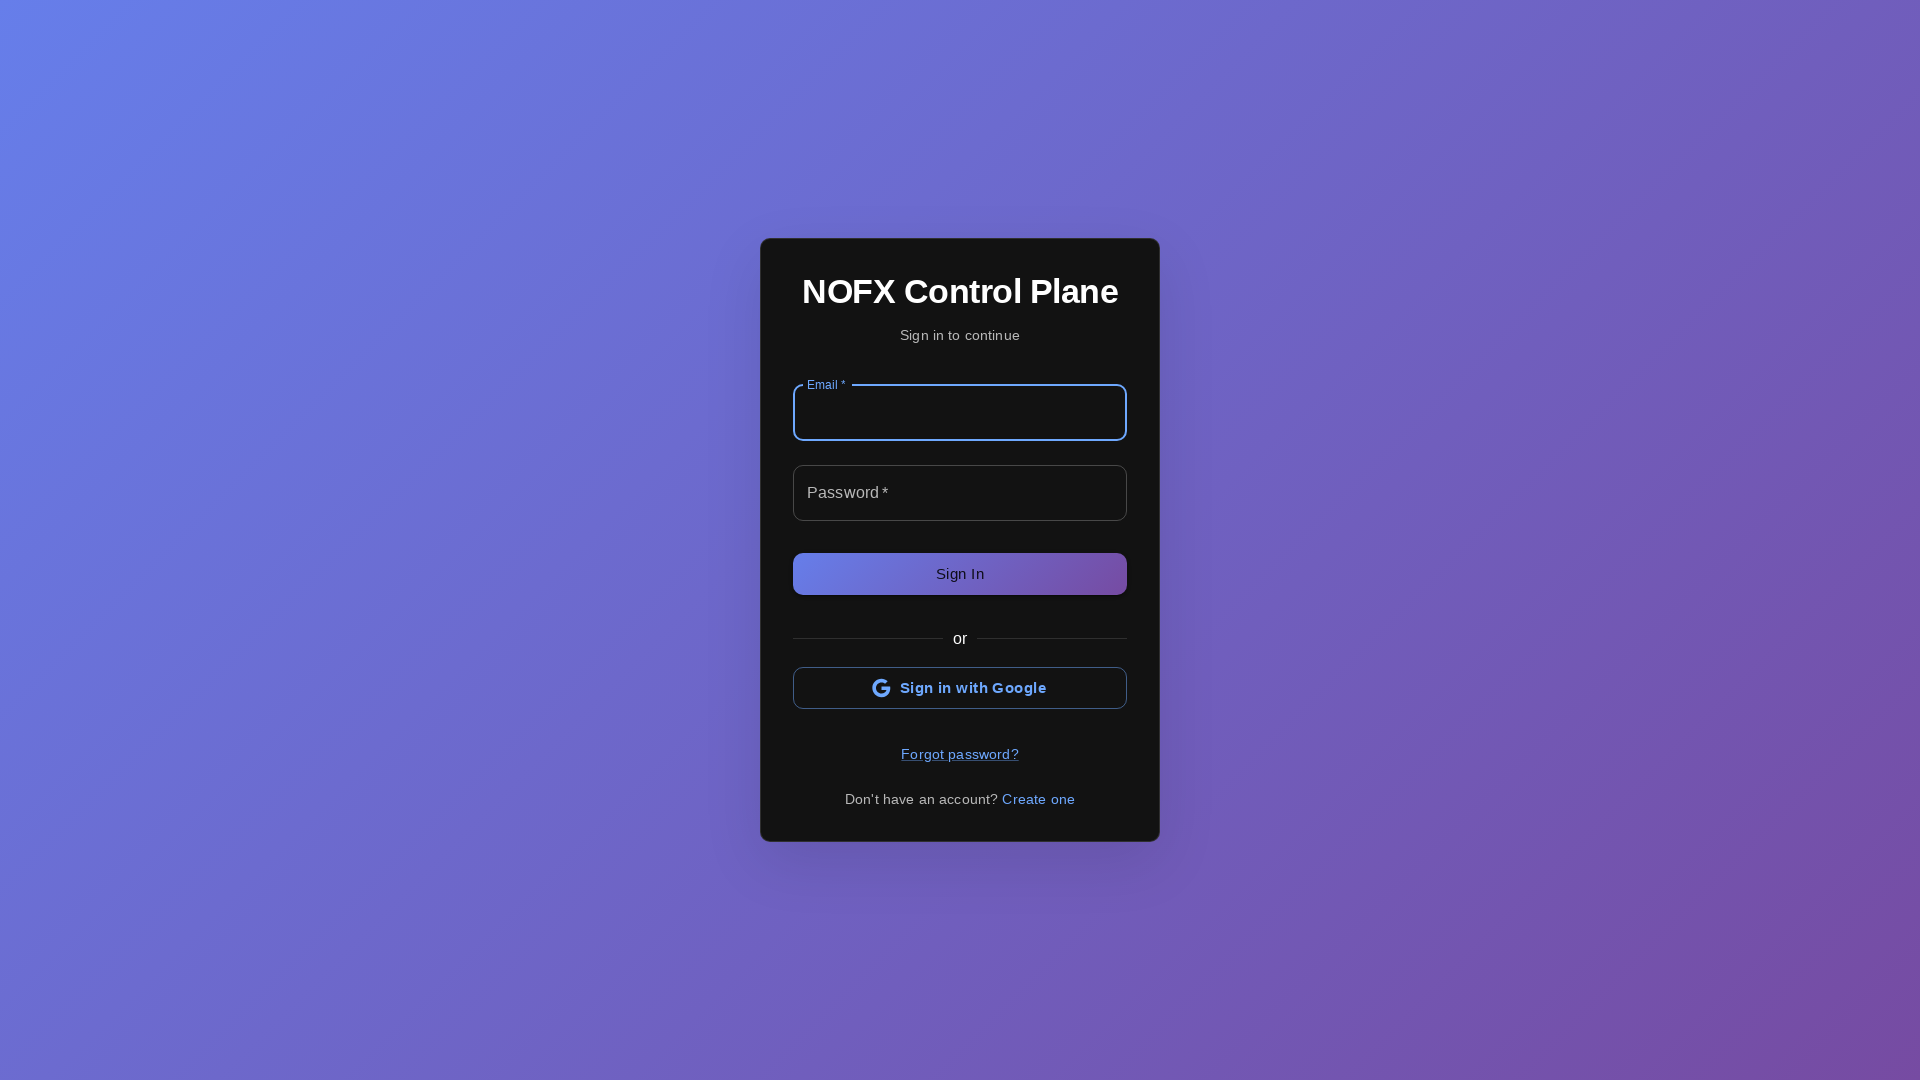

Filled username field with extracted domain: rahulshettyacademy.com
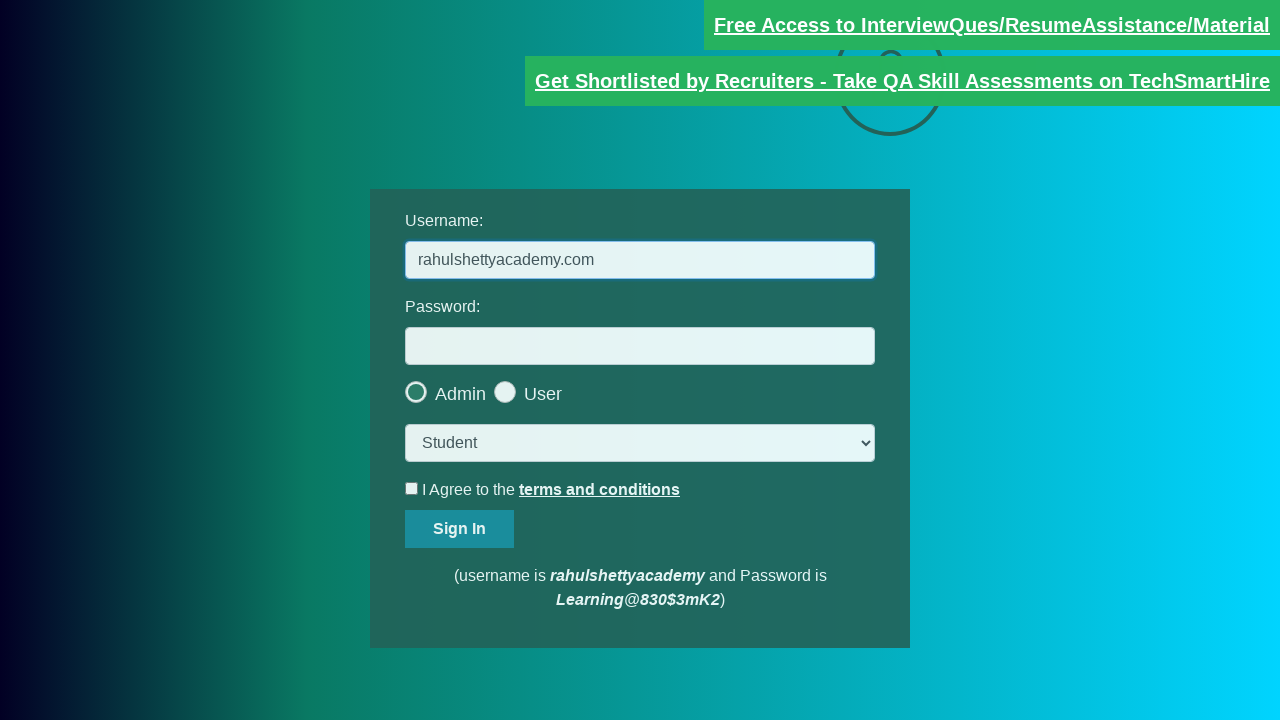

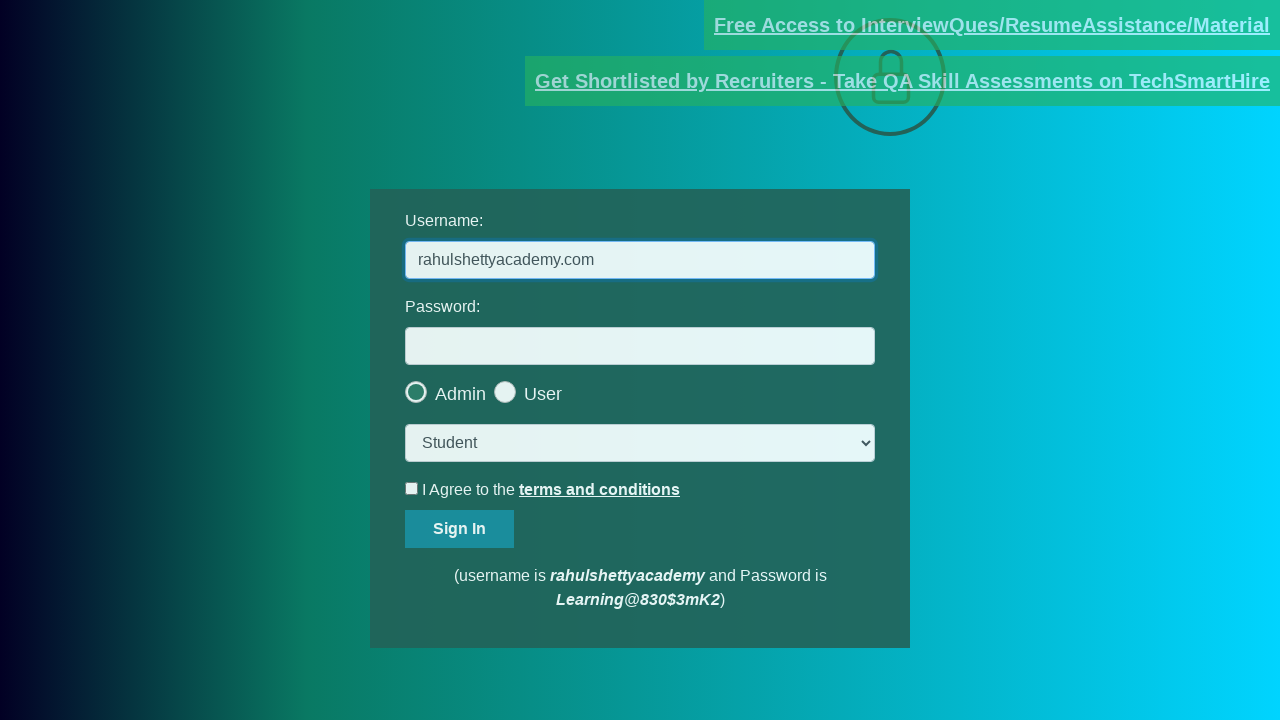